Tests various button properties on a demo page including position, color, and size, then clicks a home button to navigate

Starting URL: https://www.leafground.com/button.xhtml

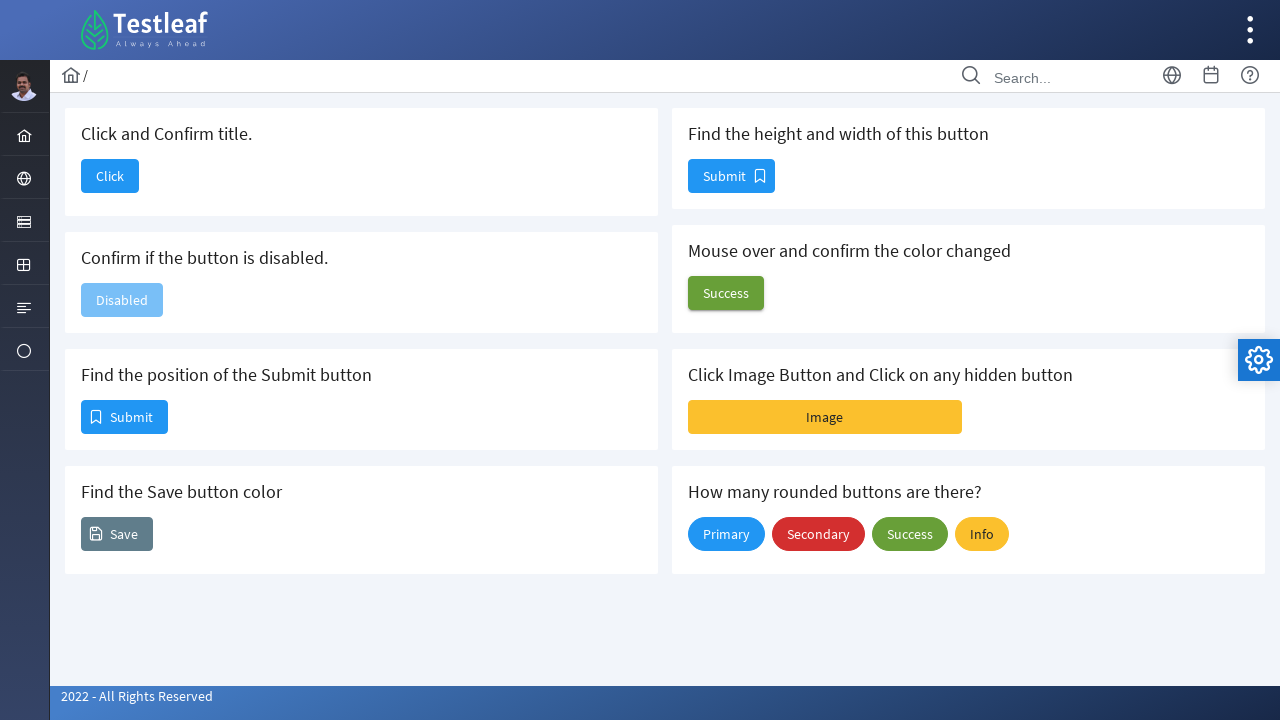

Located position button element
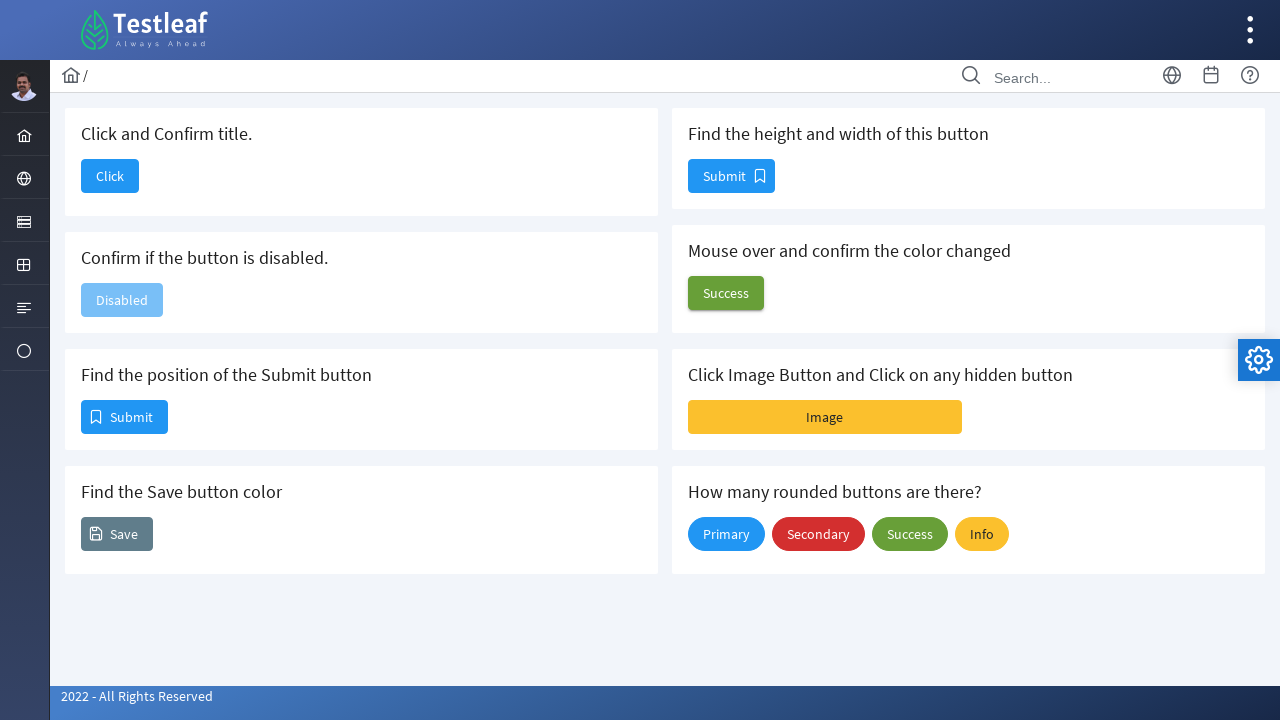

Retrieved bounding box of position button
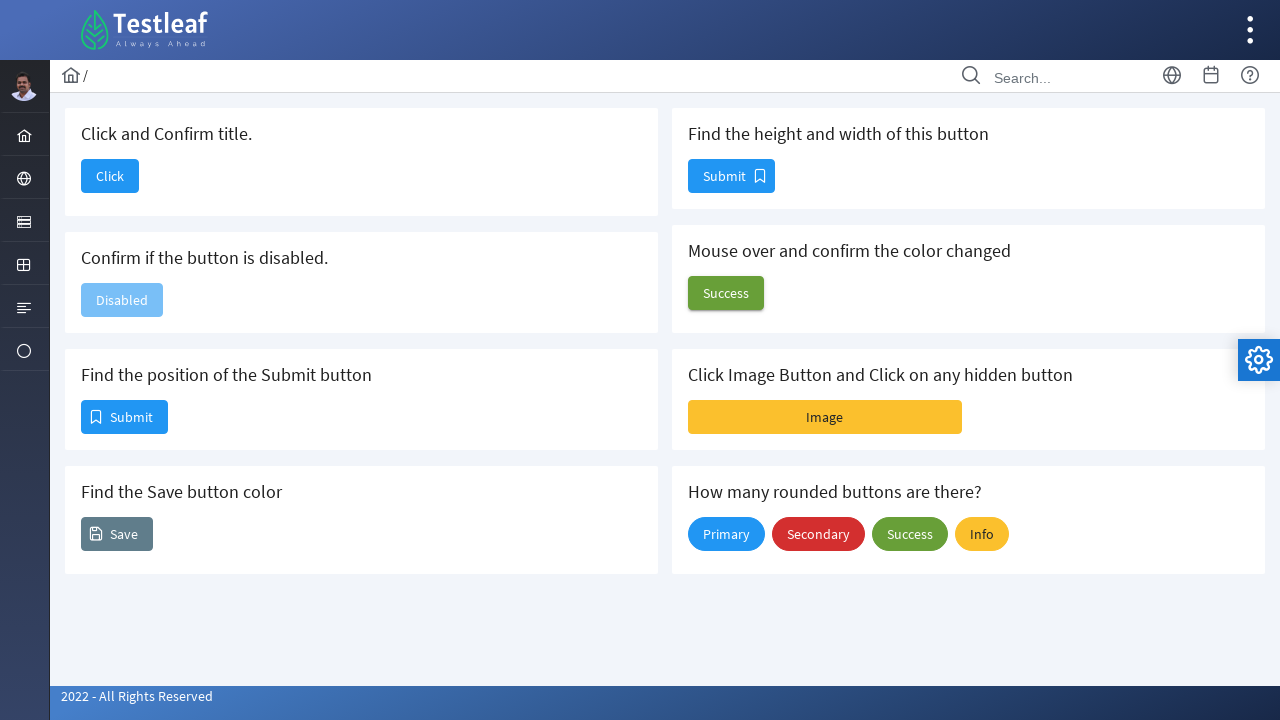

Position button coordinates: X=81, Y=400
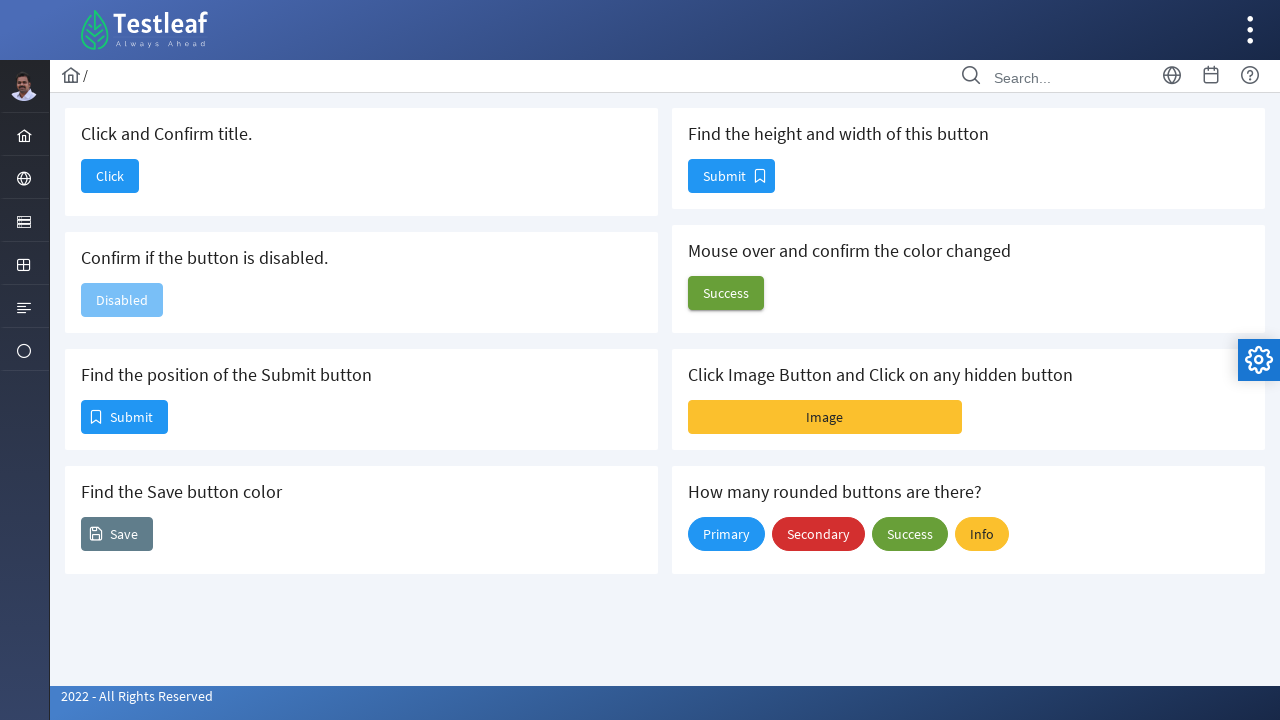

Located color button element
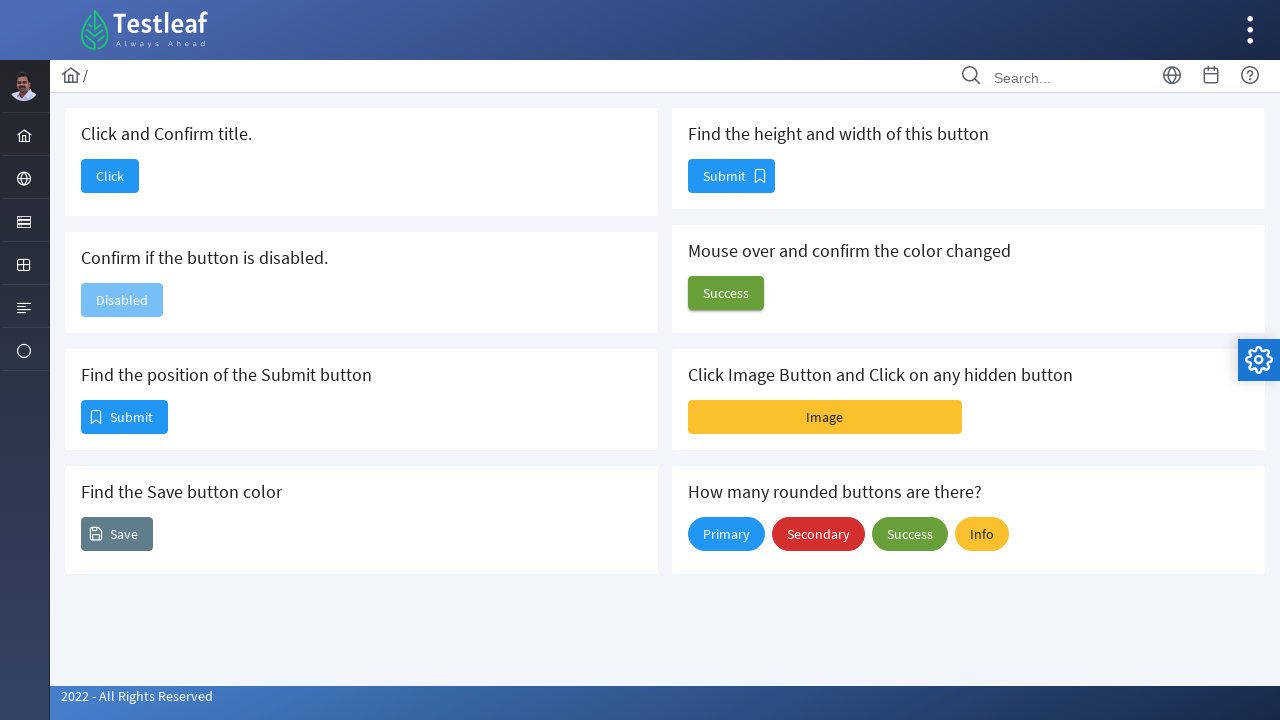

Retrieved button color: rgb(96, 125, 139)
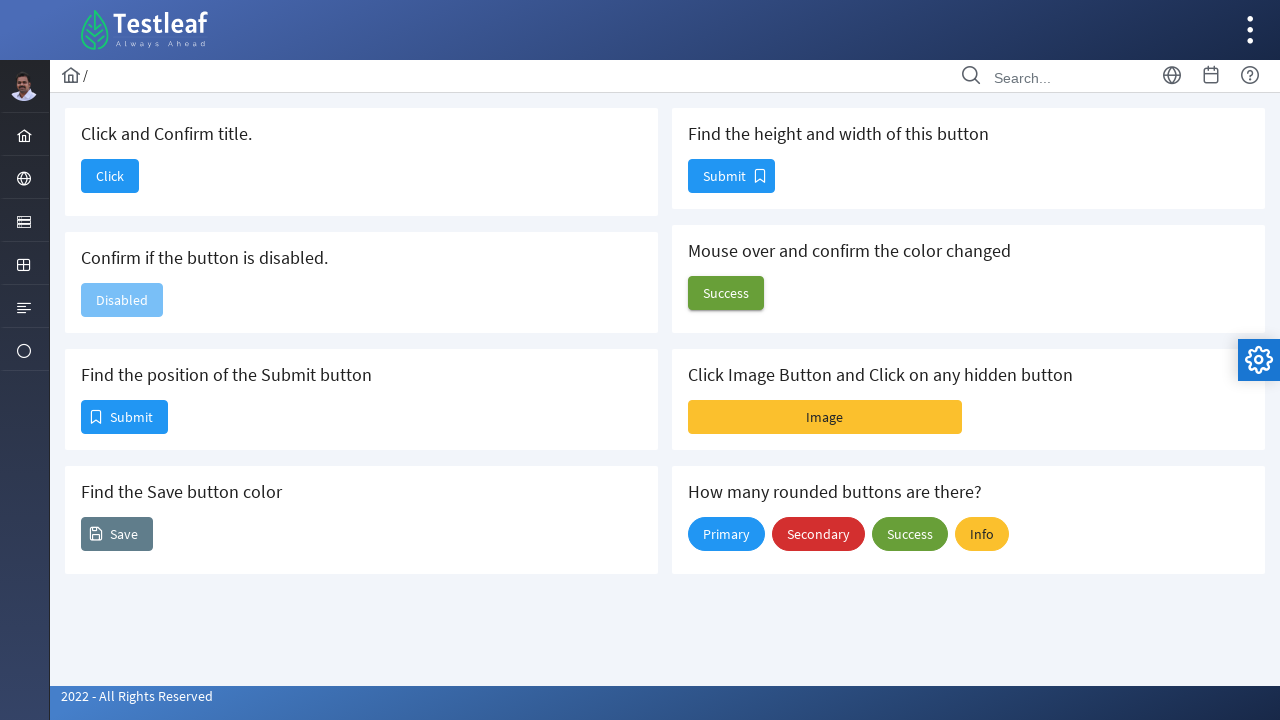

Located size button element
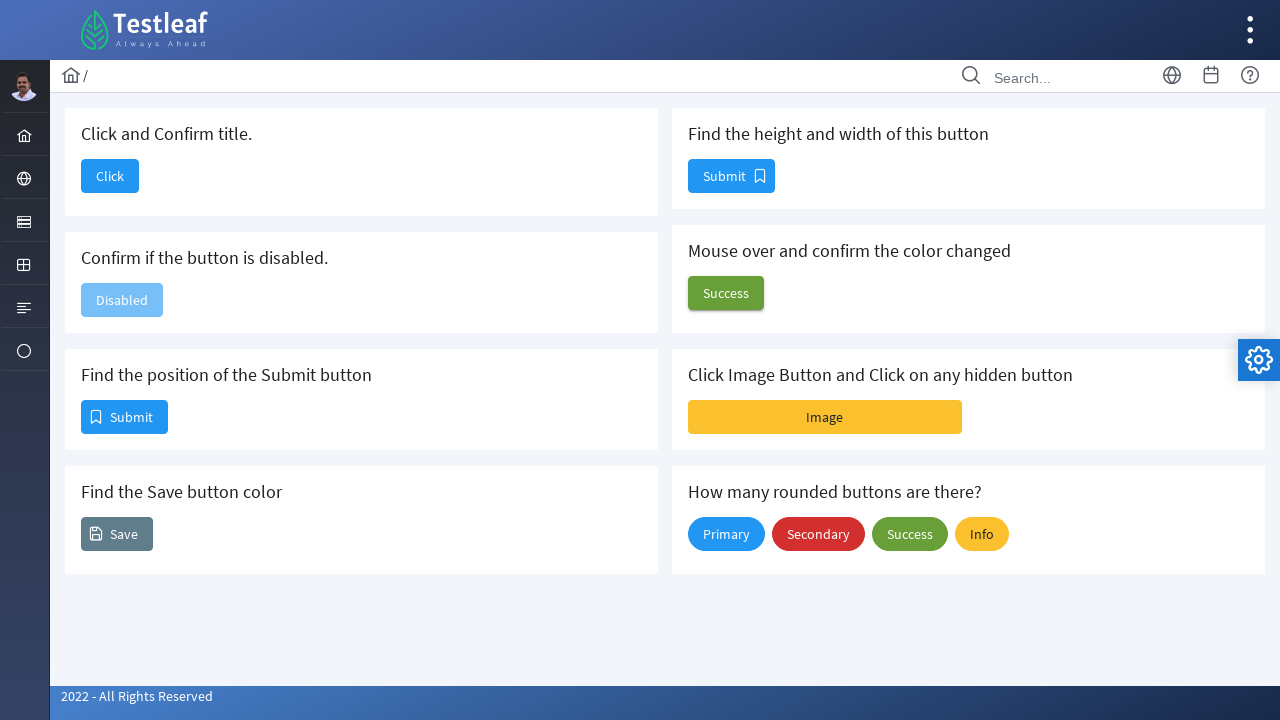

Retrieved bounding box of size button
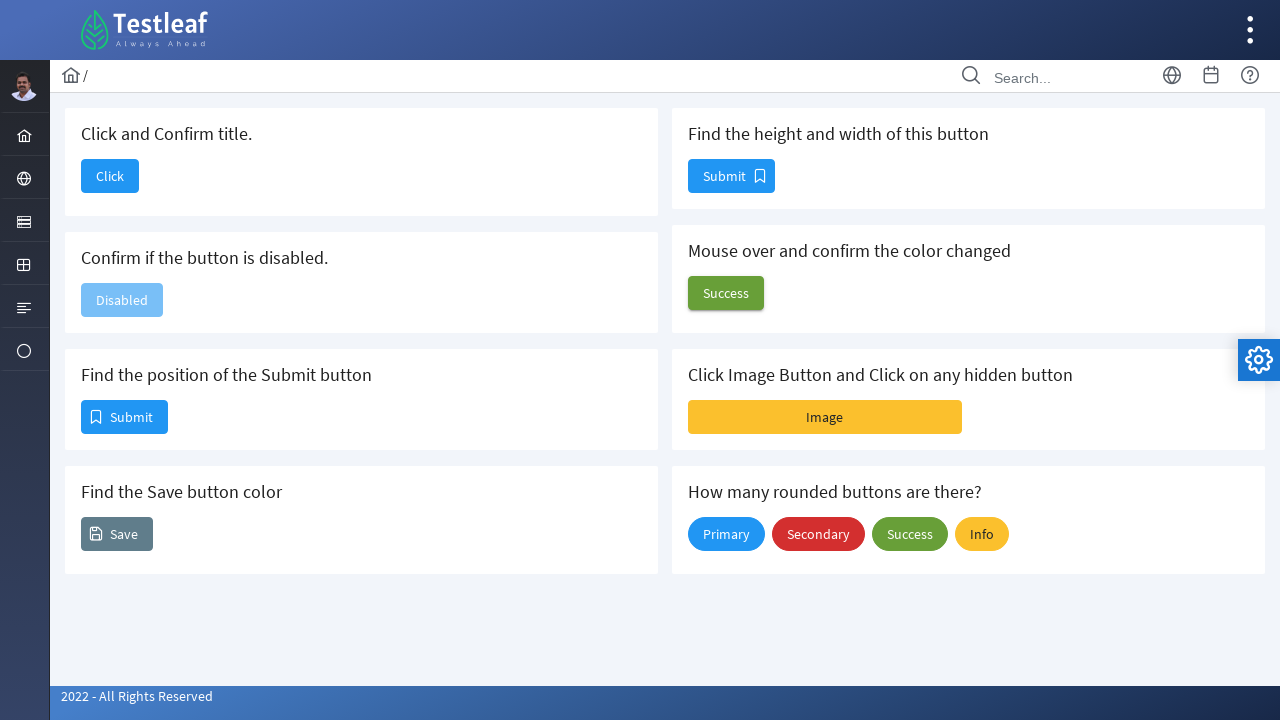

Button size - Height: 34, Width: 87
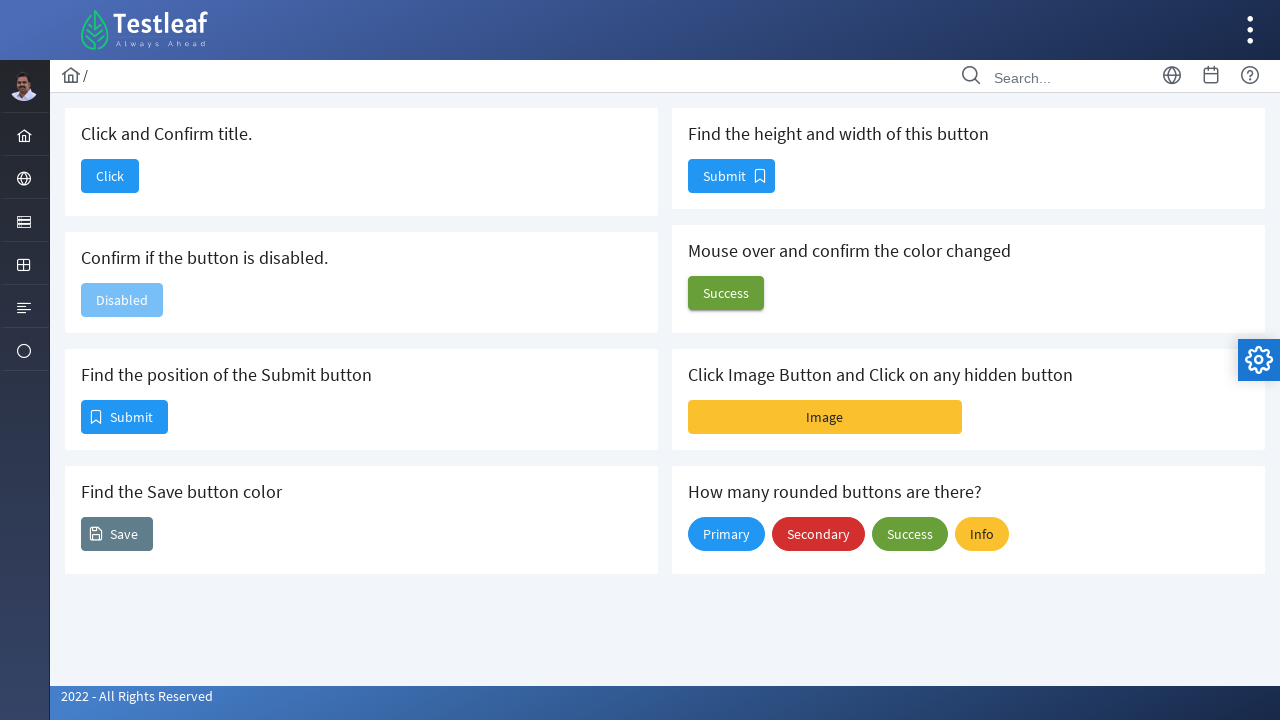

Clicked home button to navigate at (110, 176) on [name="j_idt88:j_idt90"]
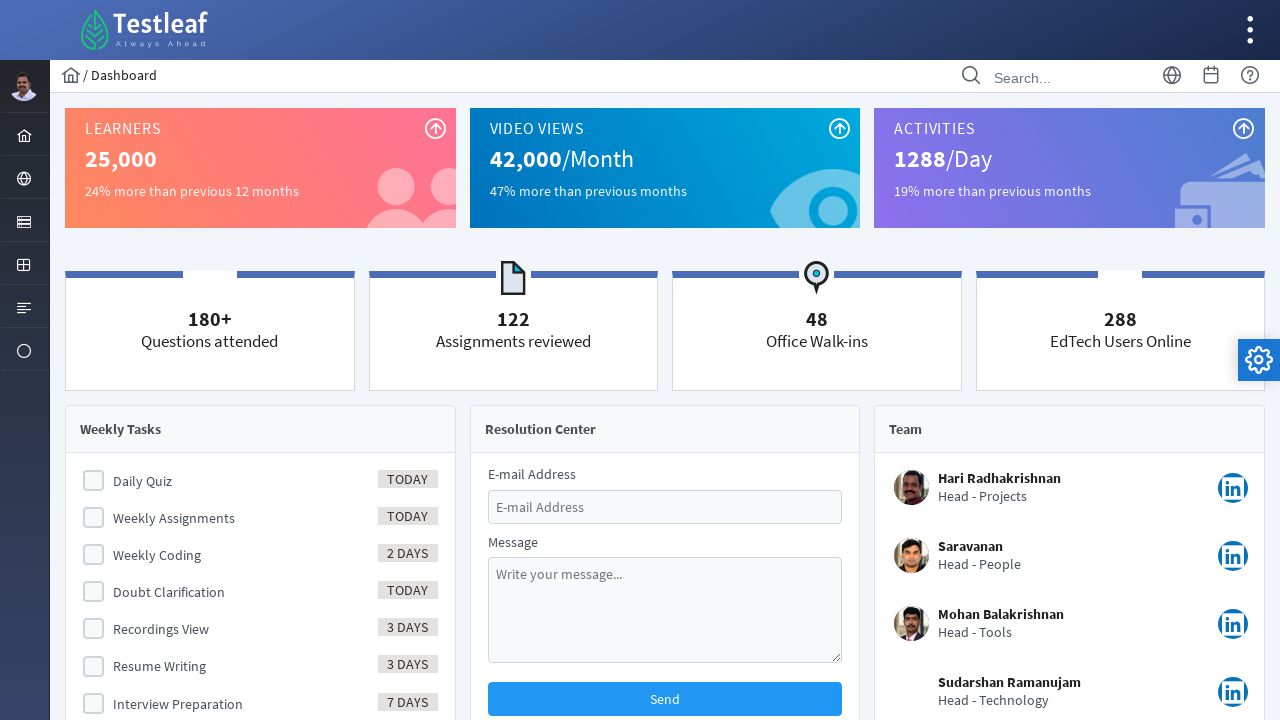

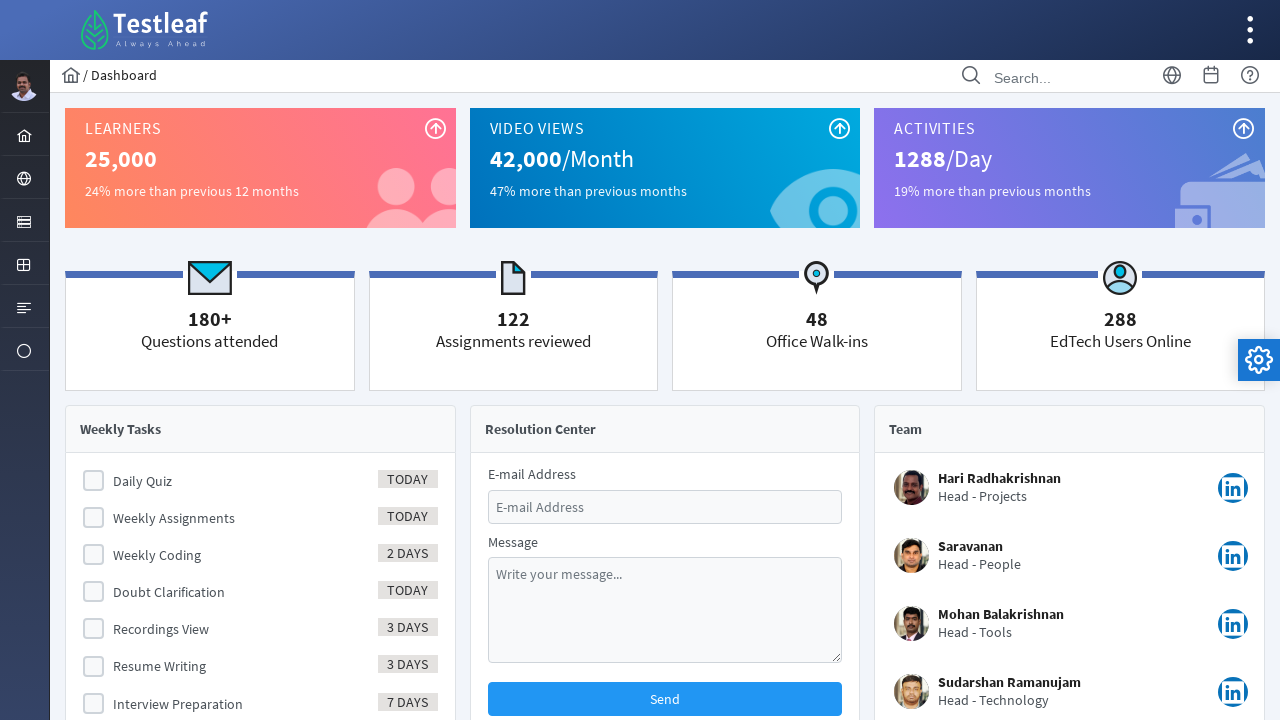